Navigates to the eBay community Half.com board page and verifies that links are present on the page.

Starting URL: https://community.ebay.com/t5/Half-com/bd-p/21000000002

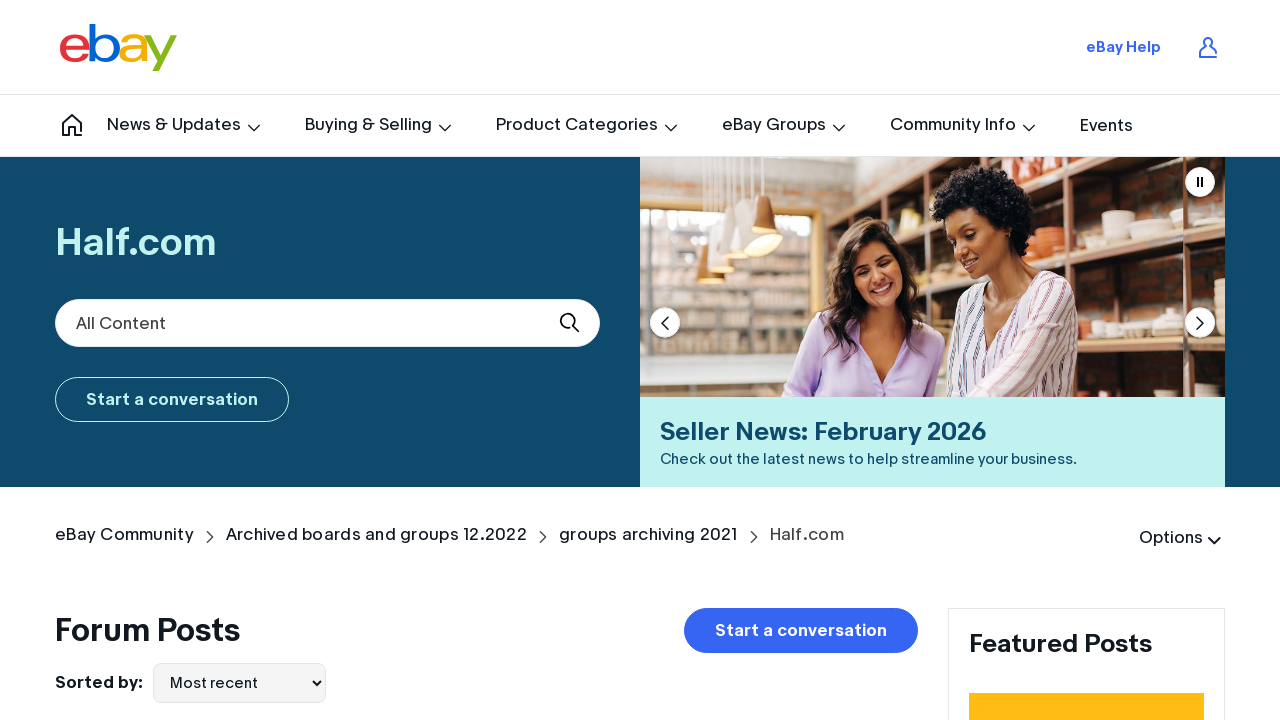

Navigated to eBay community Half.com board page
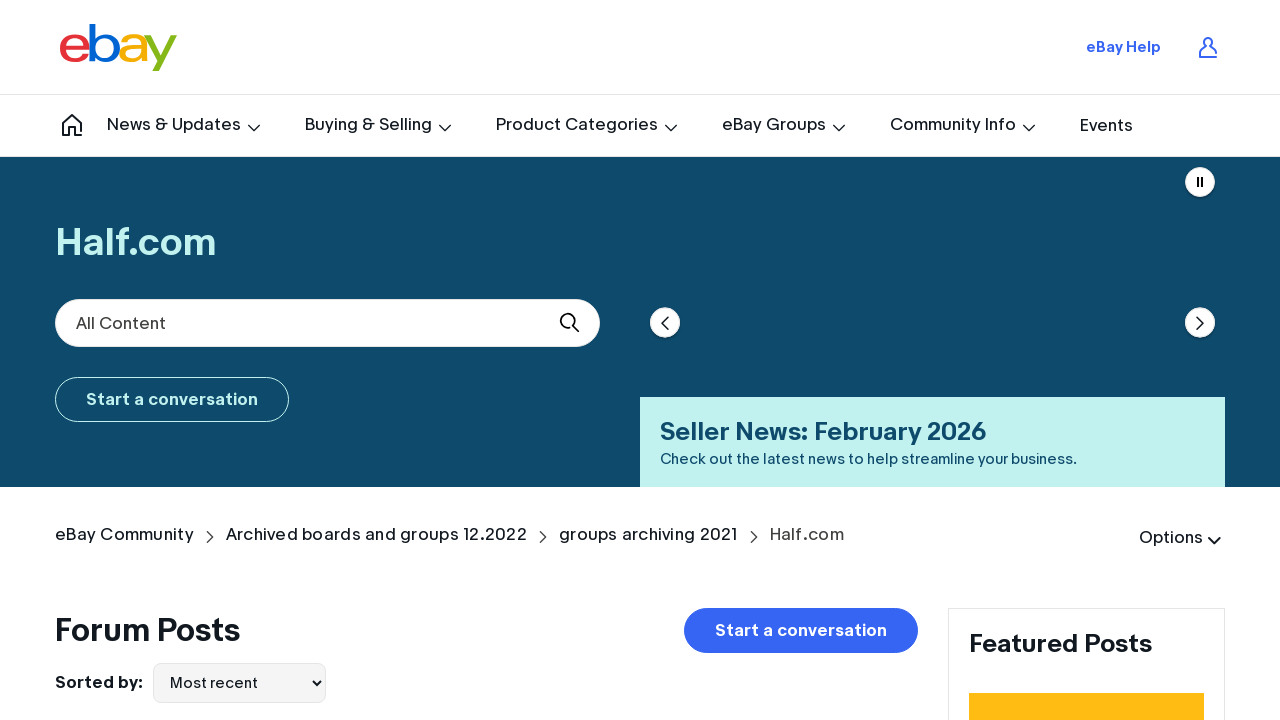

Waited for links to load on the page
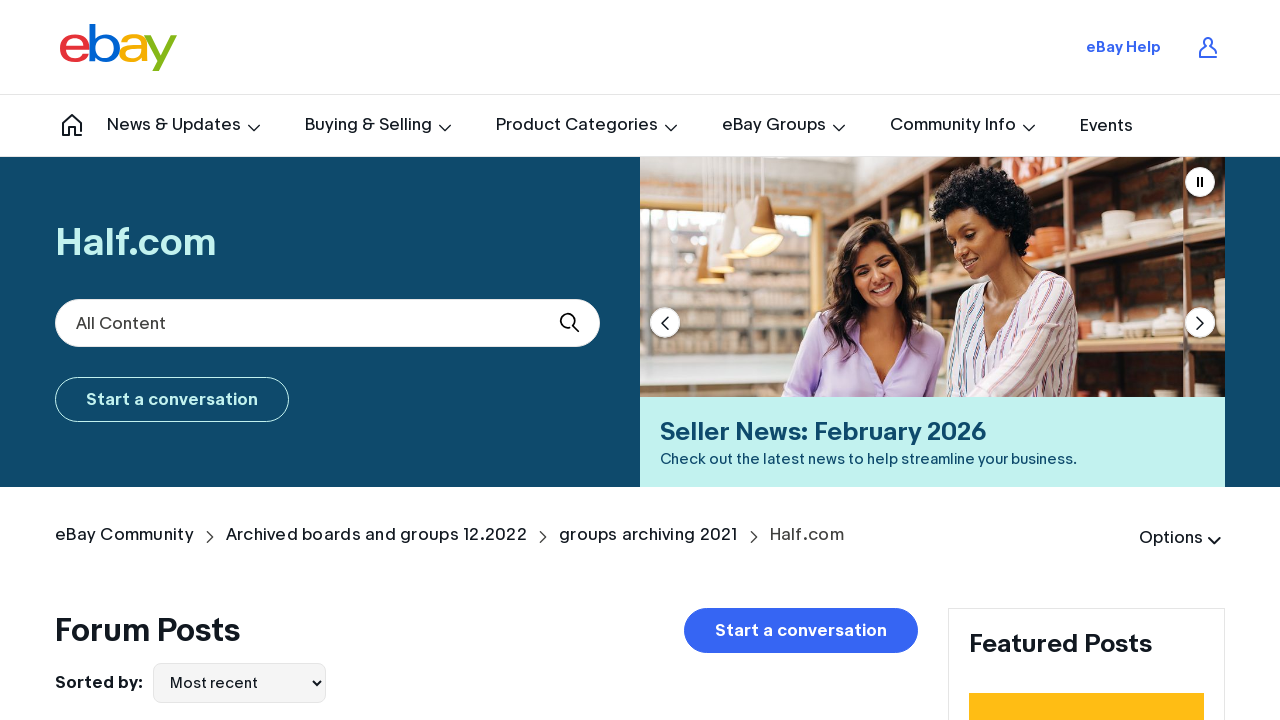

Located all links on the page
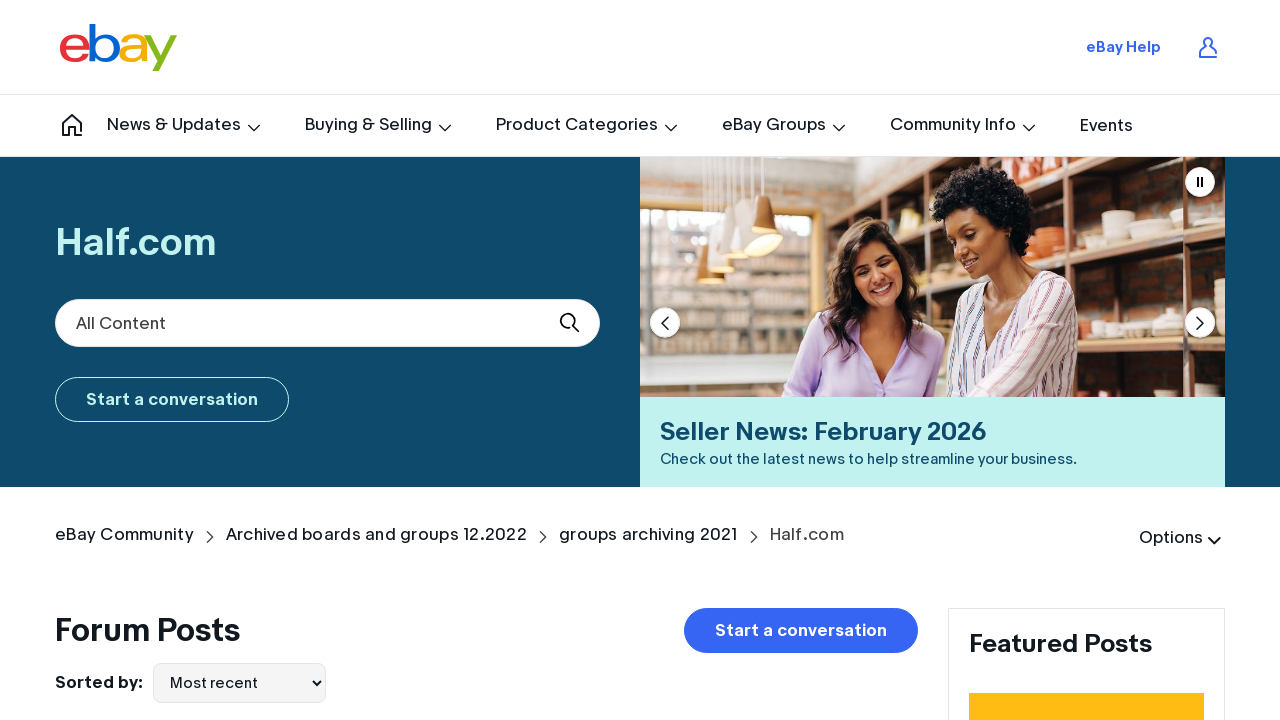

Verified that 303 links are present on the page
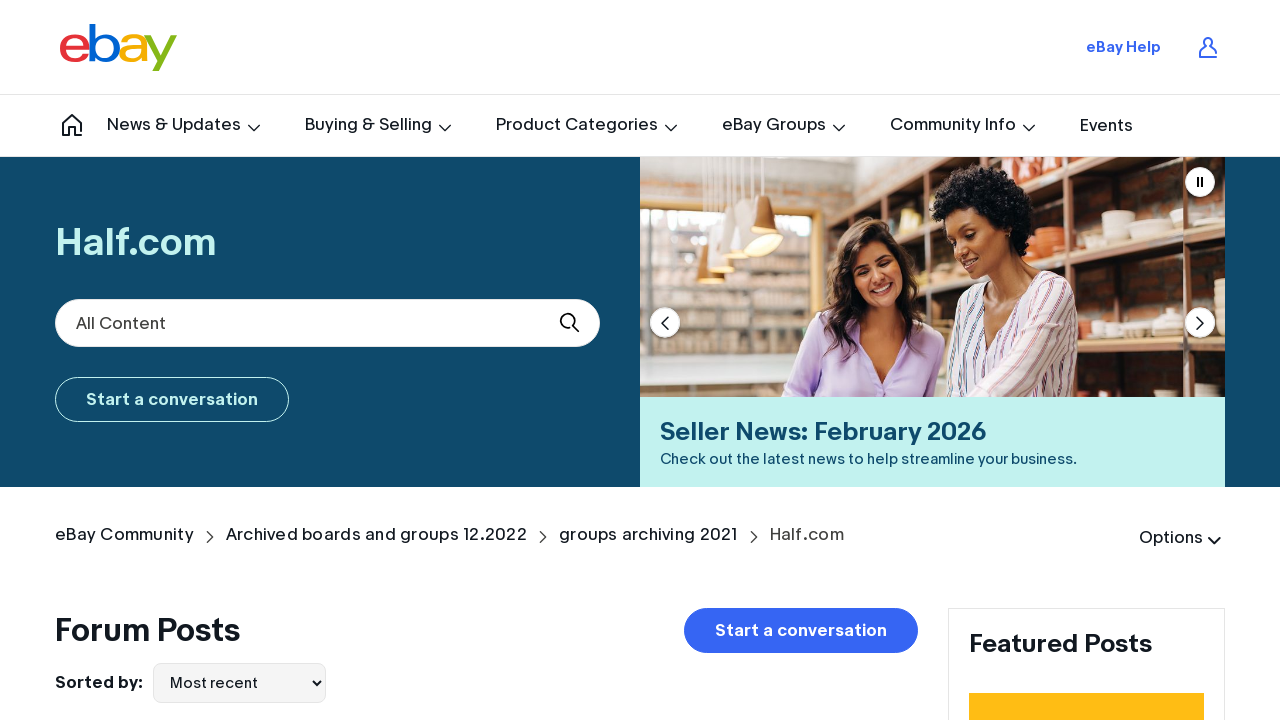

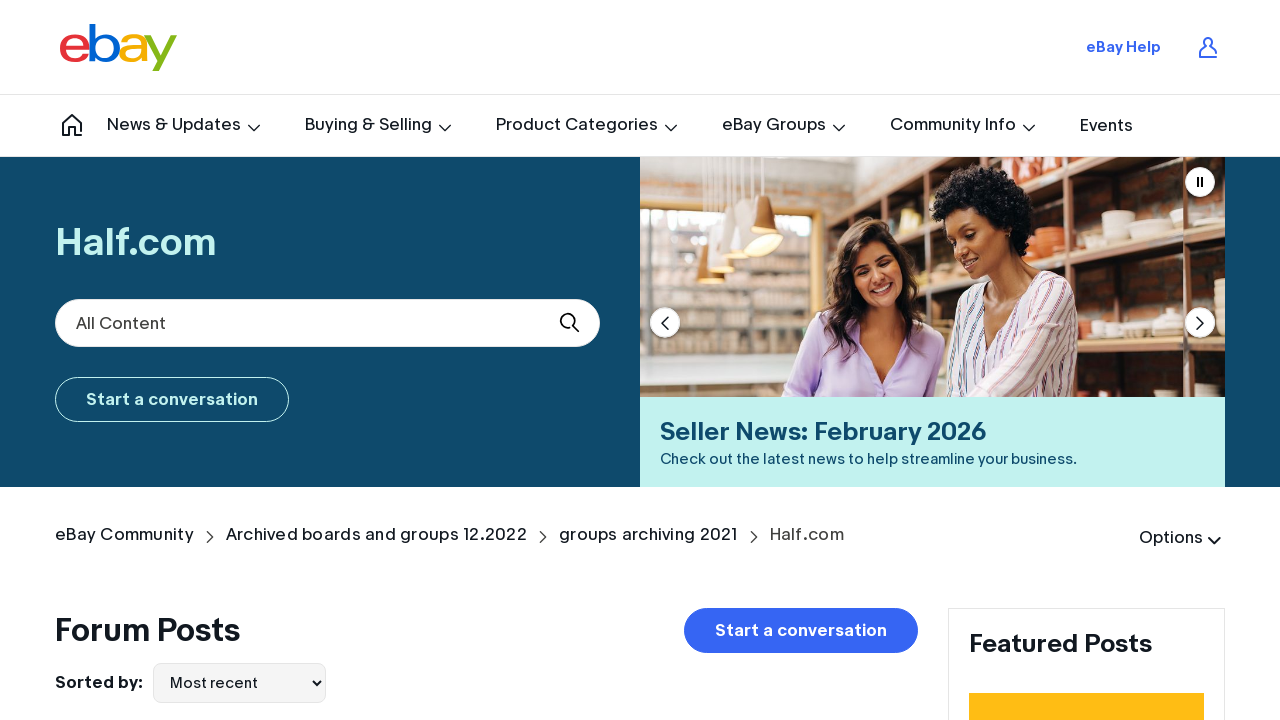